Tests iframe interaction by clicking on iFrame tab, filling a search field inside the iframe, and clicking the search button.

Starting URL: https://www.globalsqa.com/demo-site/frames-and-windows

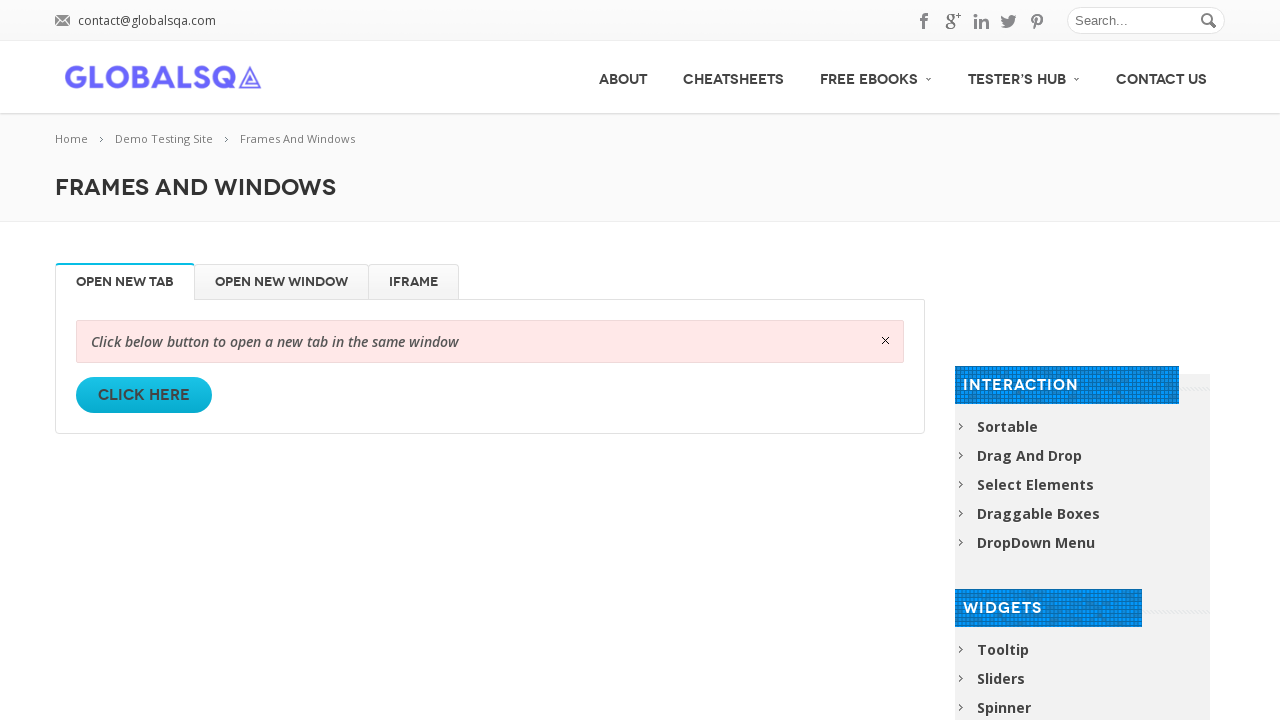

Clicked on iFrame tab at (414, 282) on #iFrame
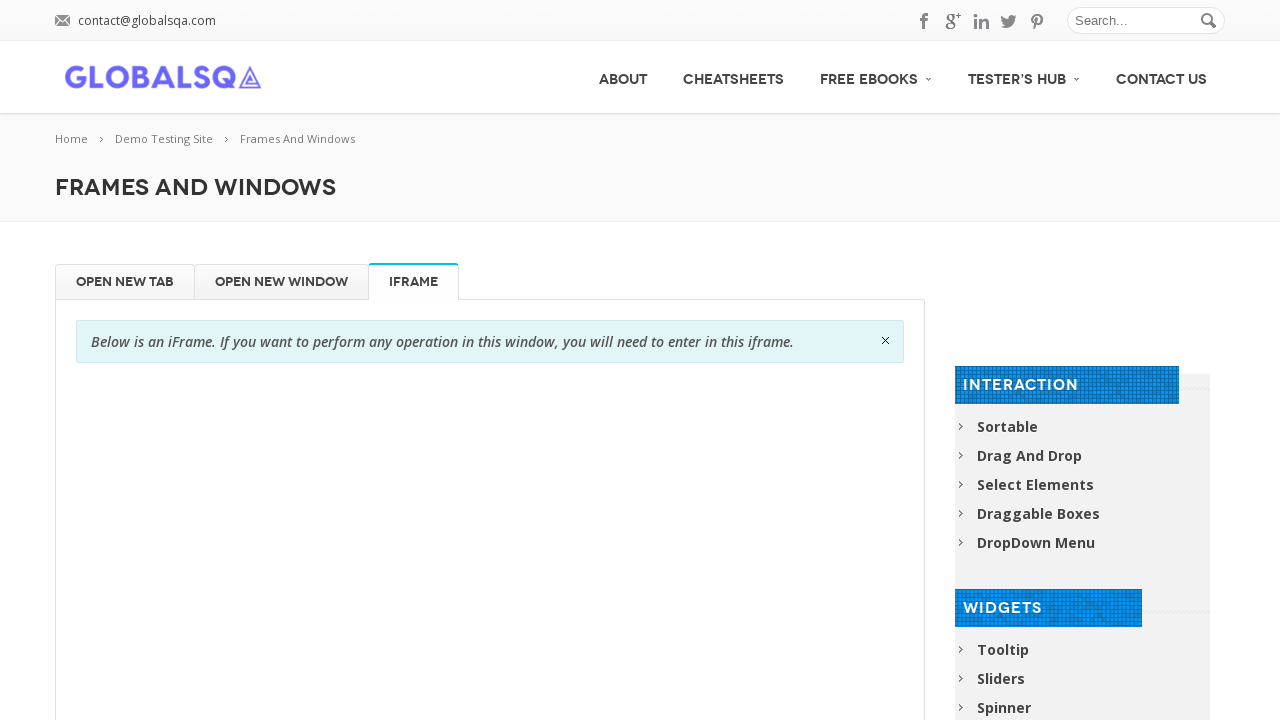

Waited for 'Frames And Windows' heading to load
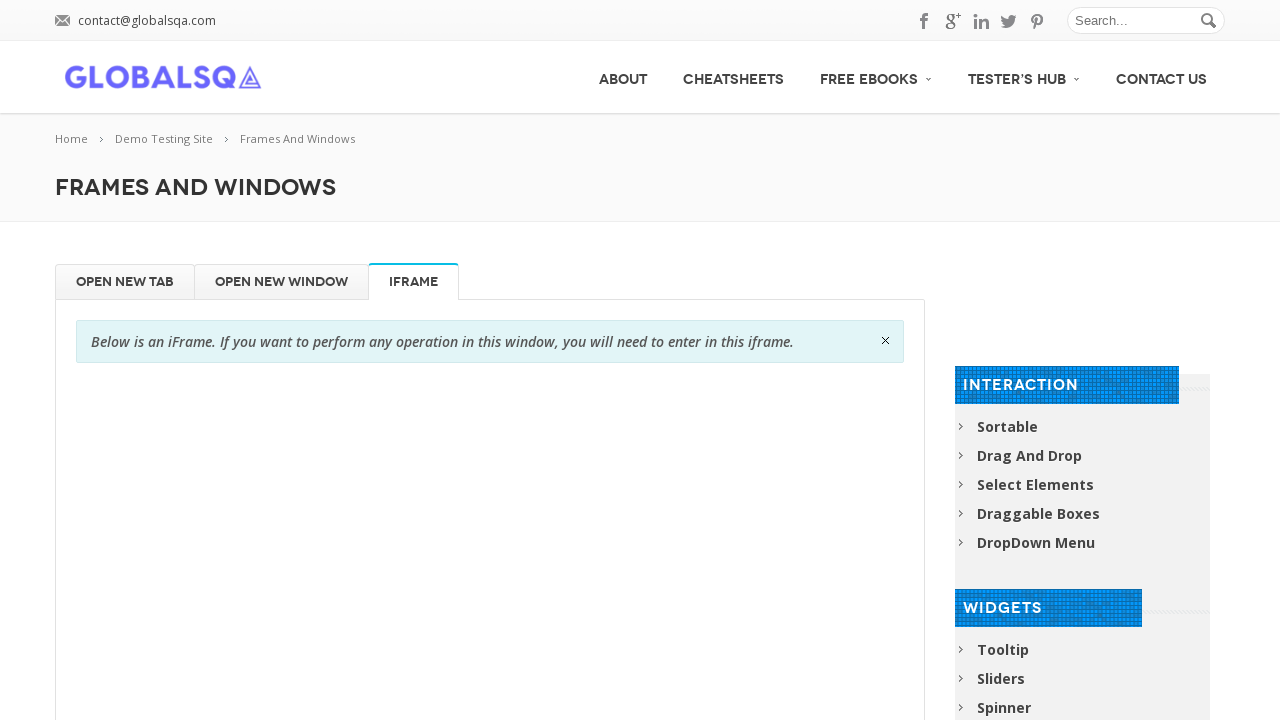

Located iframe with name 'globalSqa'
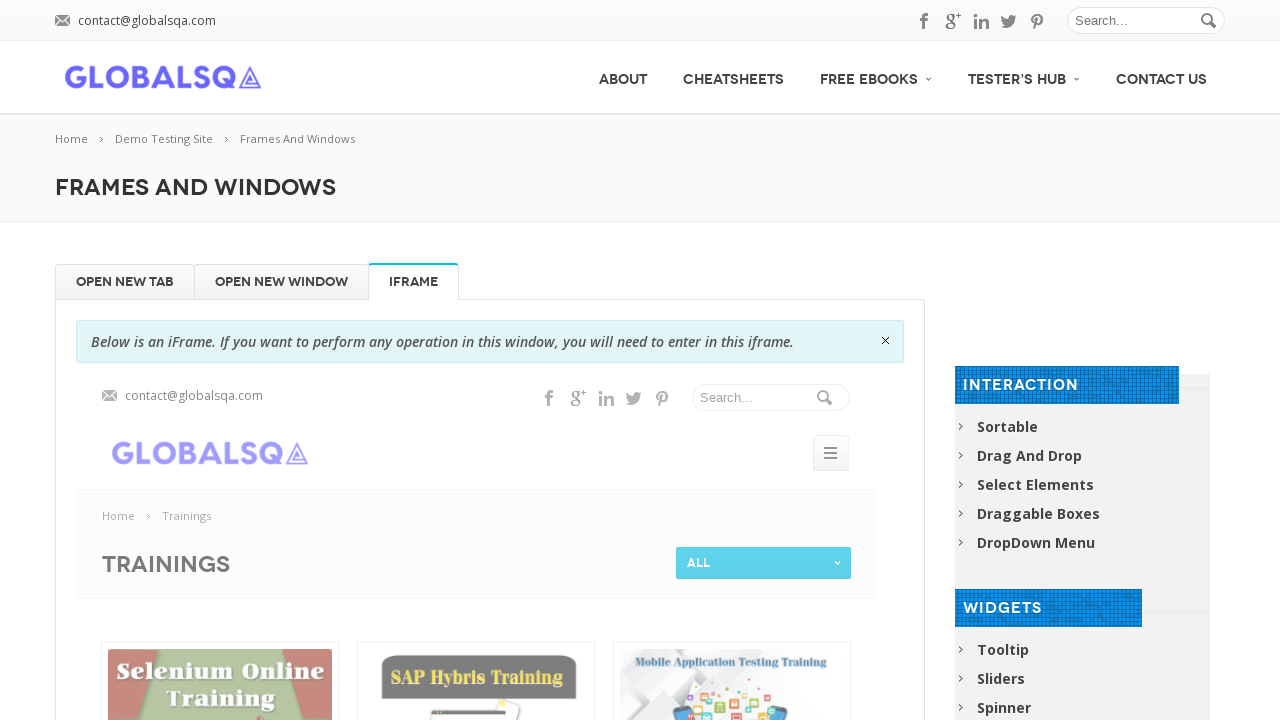

Filled search field inside iframe with 'Playwright' on iframe[name="globalSqa"] >> internal:control=enter-frame >> internal:attr=[place
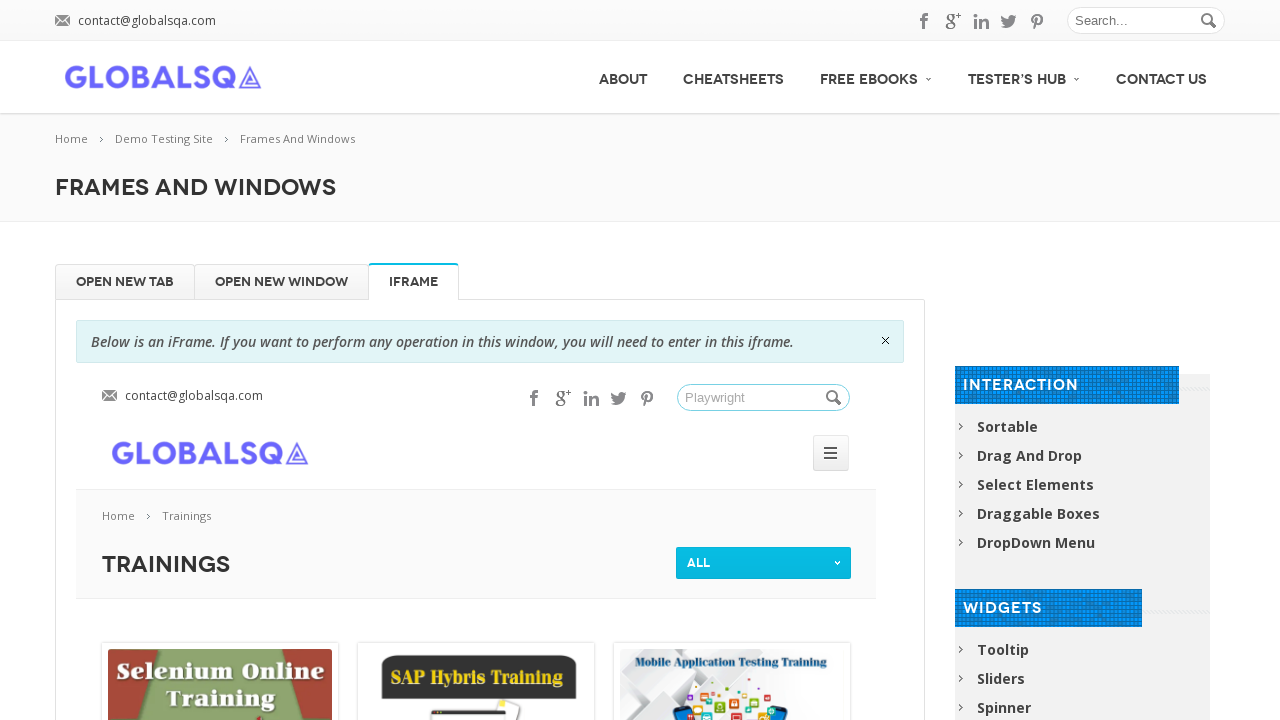

Clicked search button inside iframe at (835, 398) on iframe[name="globalSqa"] >> internal:control=enter-frame >> internal:role=button
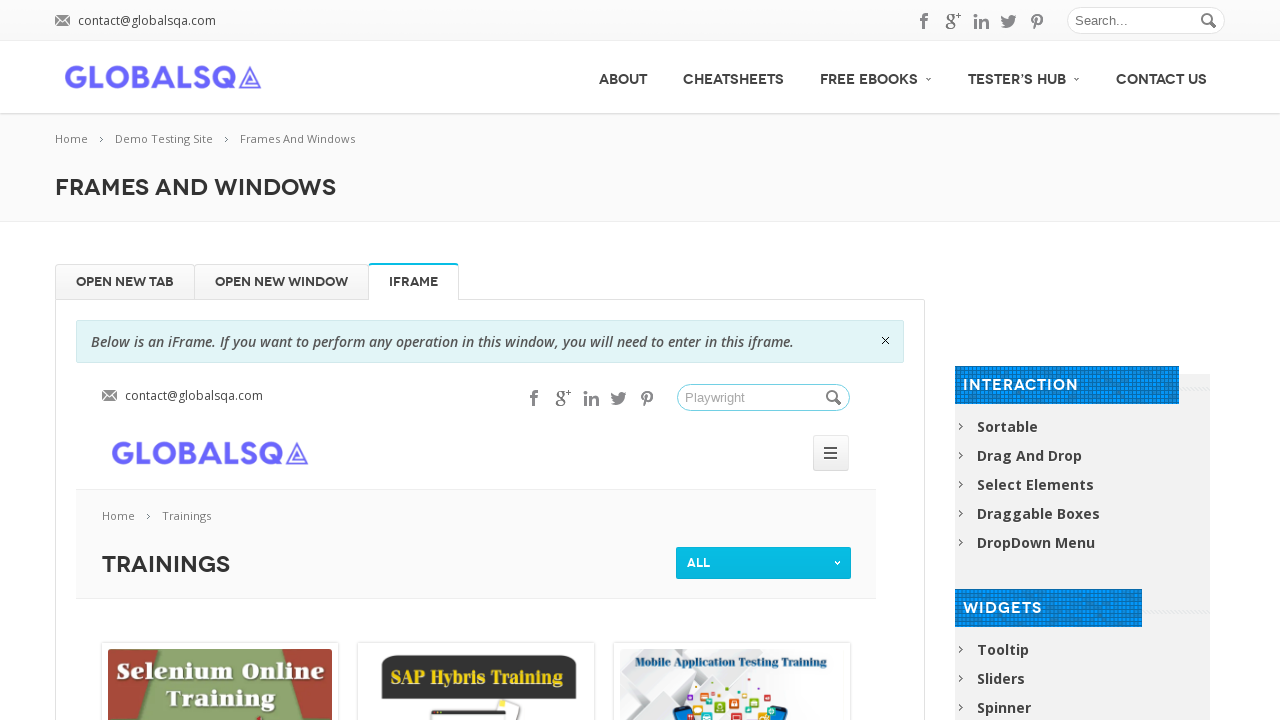

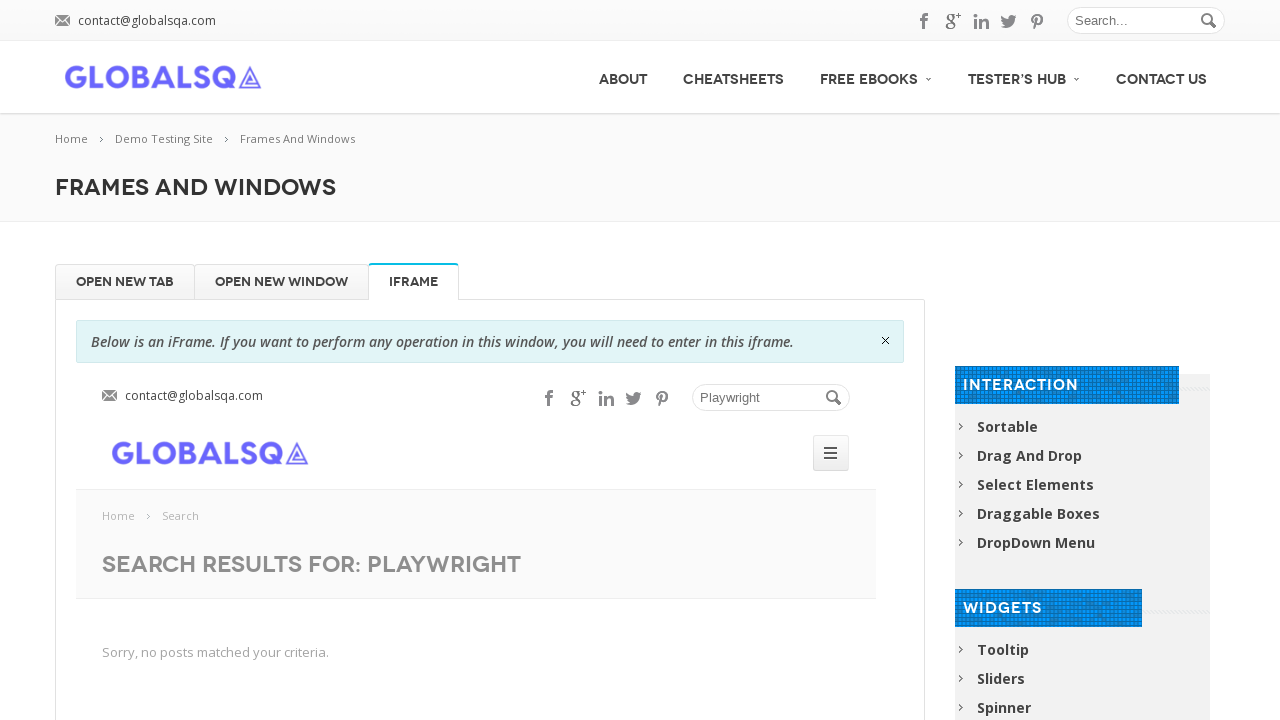